Clicks on the "Key Presses" link and verifies navigation to the correct URL

Starting URL: https://the-internet.herokuapp.com/

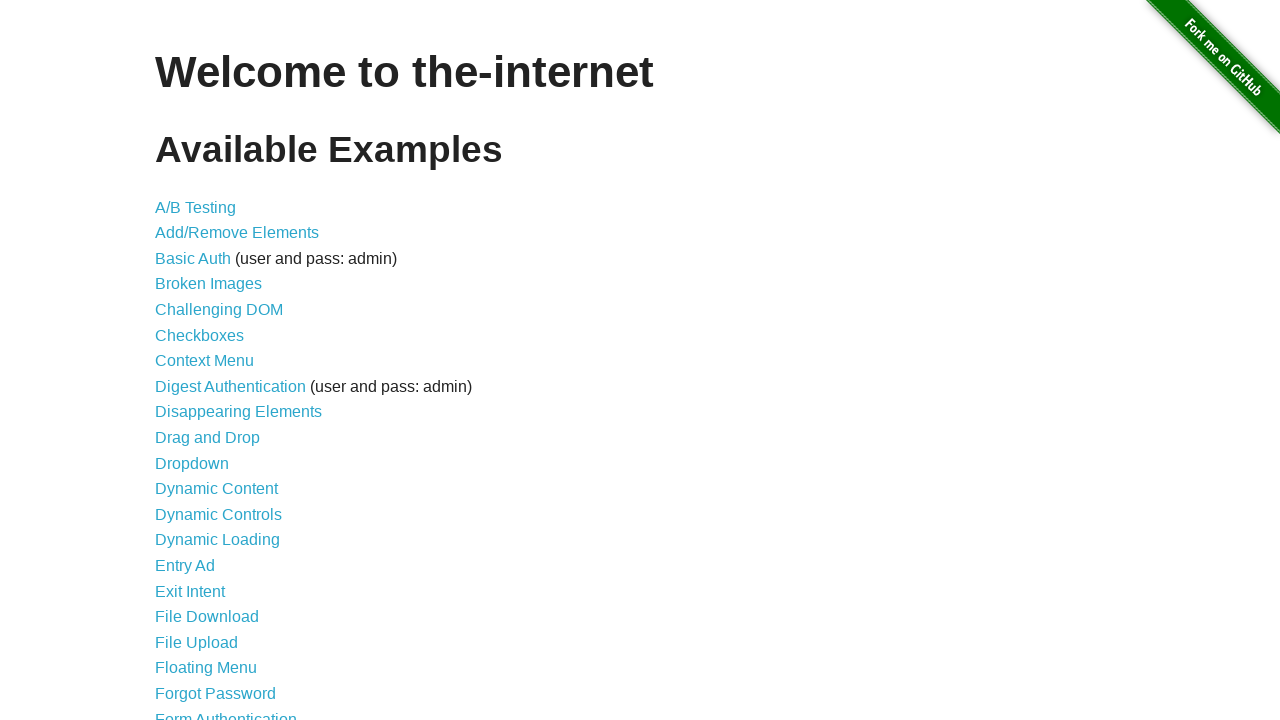

Clicked on the 'Key Presses' link at (200, 360) on a:has-text('Key Presses')
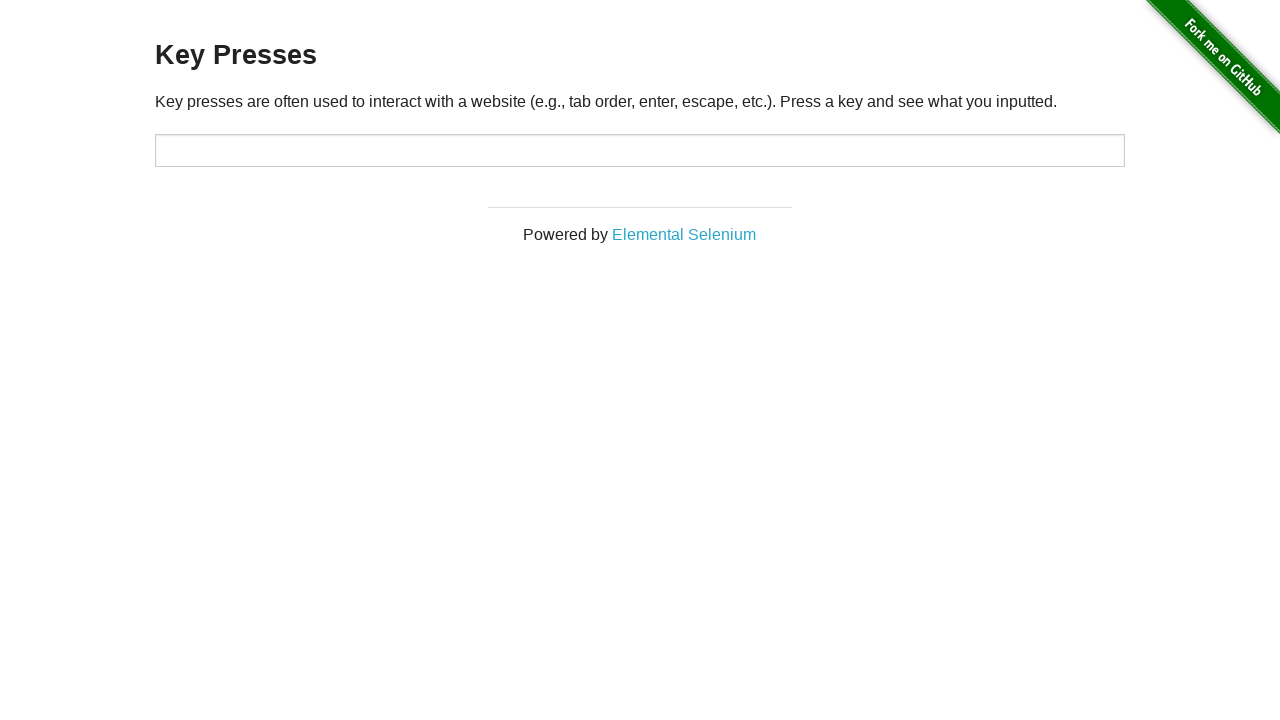

Waited for navigation to Key Presses page
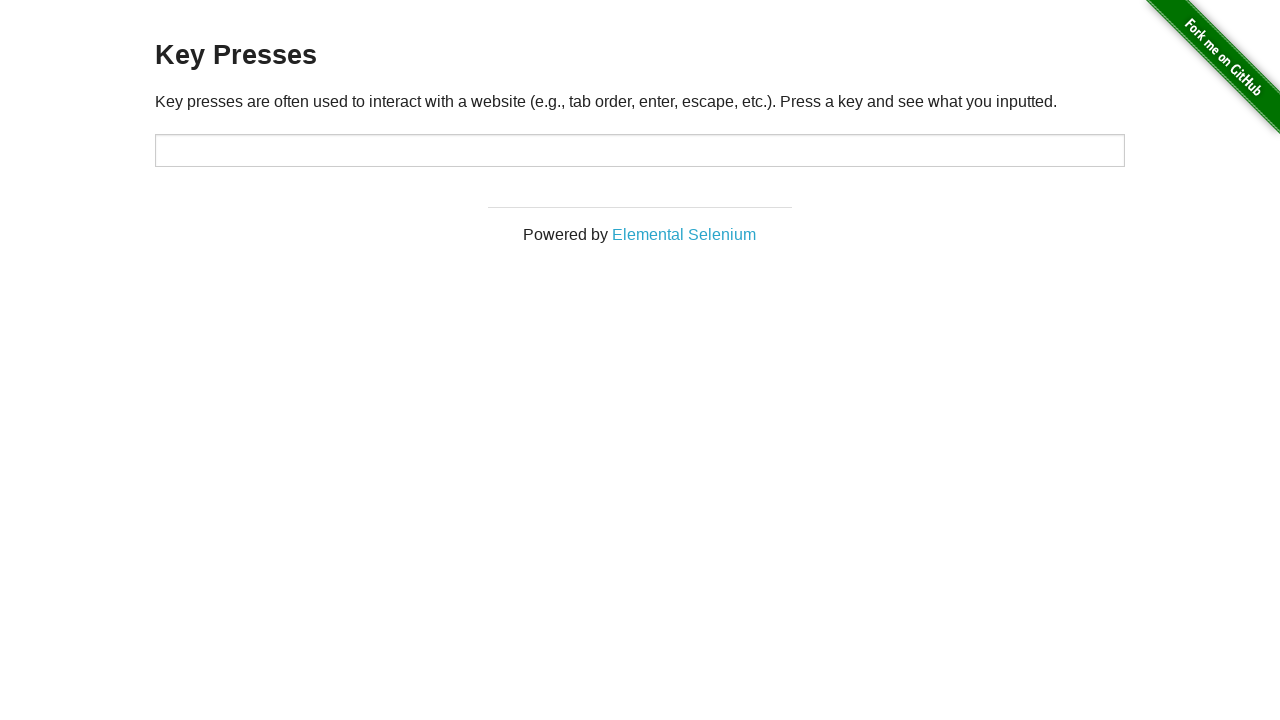

Verified that the URL is https://the-internet.herokuapp.com/key_presses
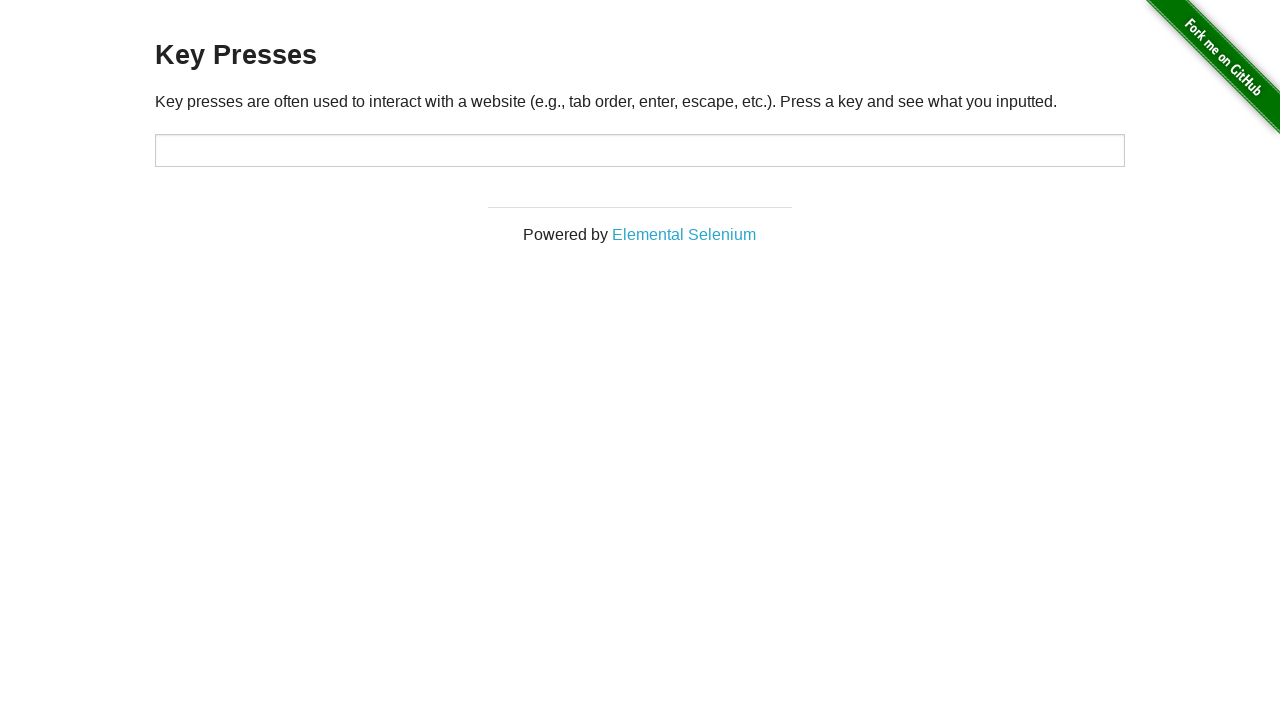

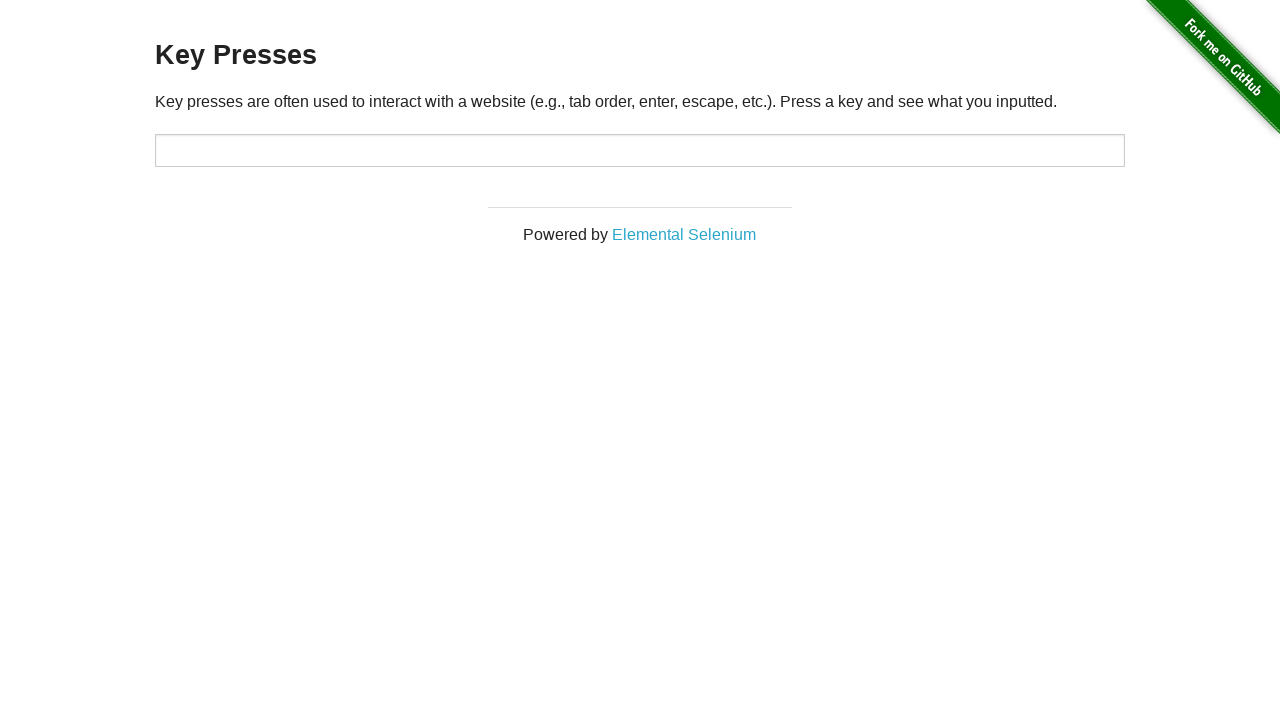